Navigates to an LMS page and verifies that a specific title element contains the expected text "Learn from Industry Experts"

Starting URL: https://alchemy.hguy.co/lms

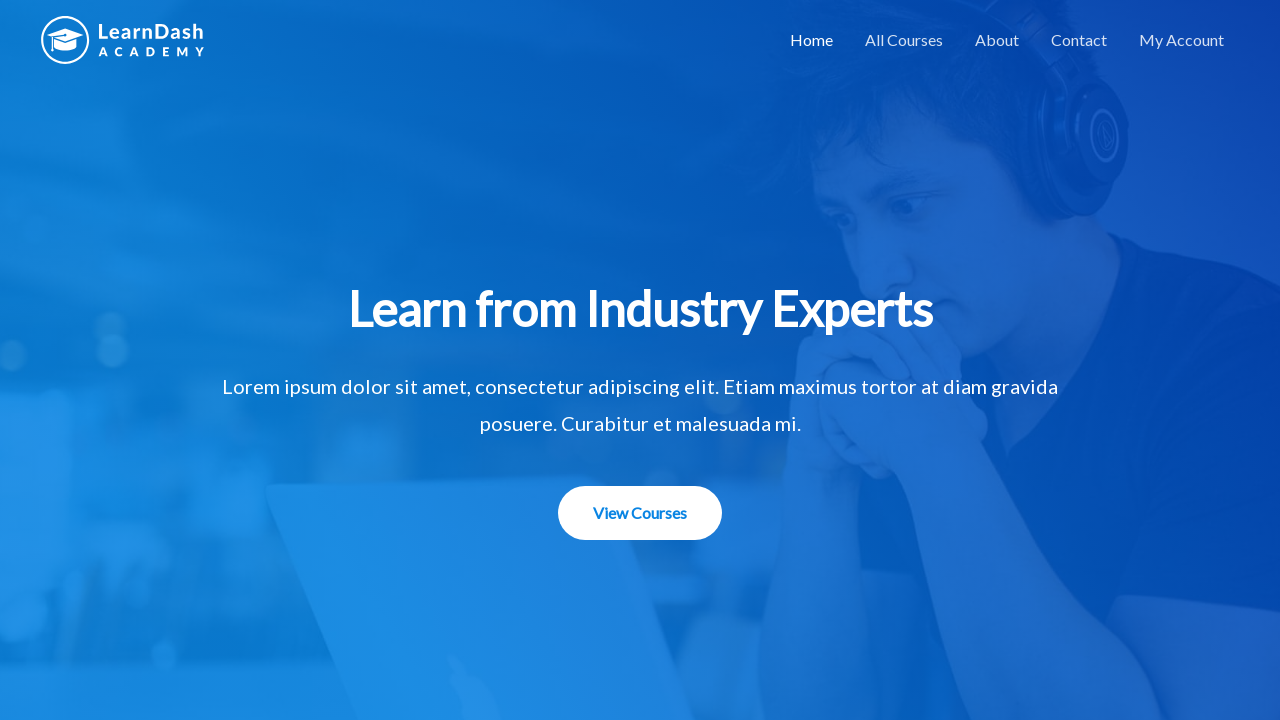

Clicked on 'Cần Thơ' radio button
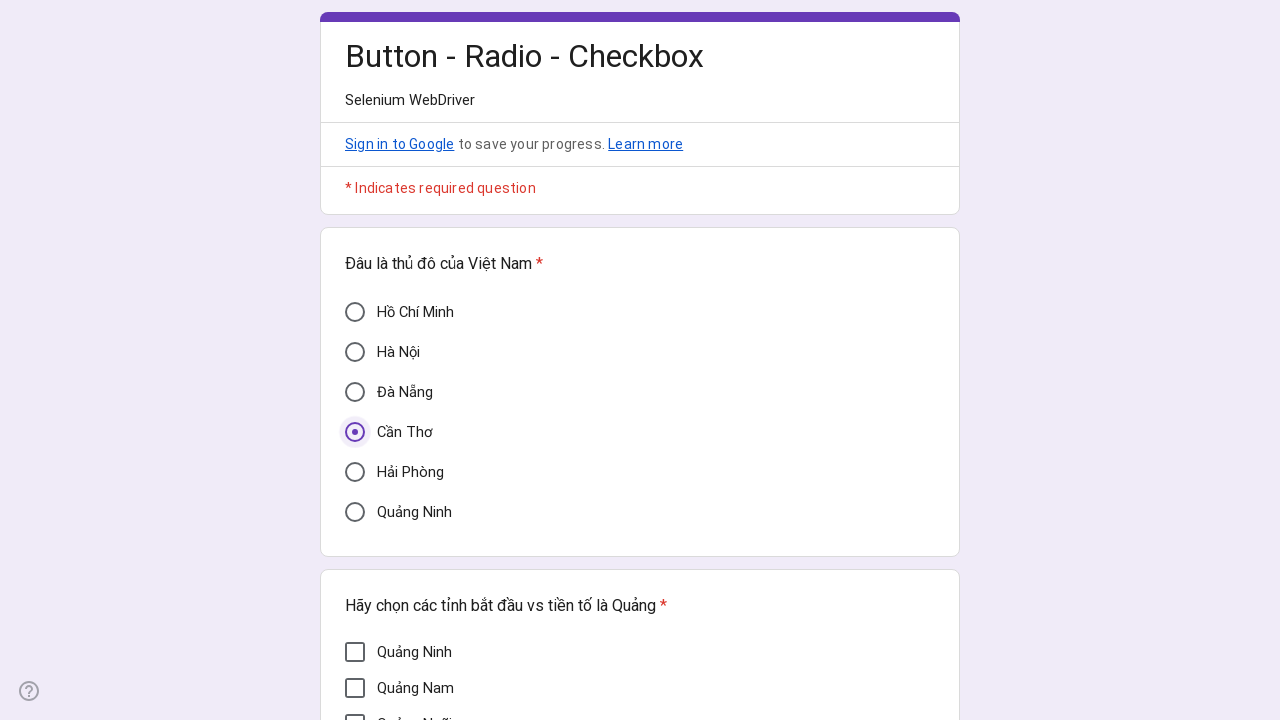

Verified 'Cần Thơ' radio button has aria-checked='true'
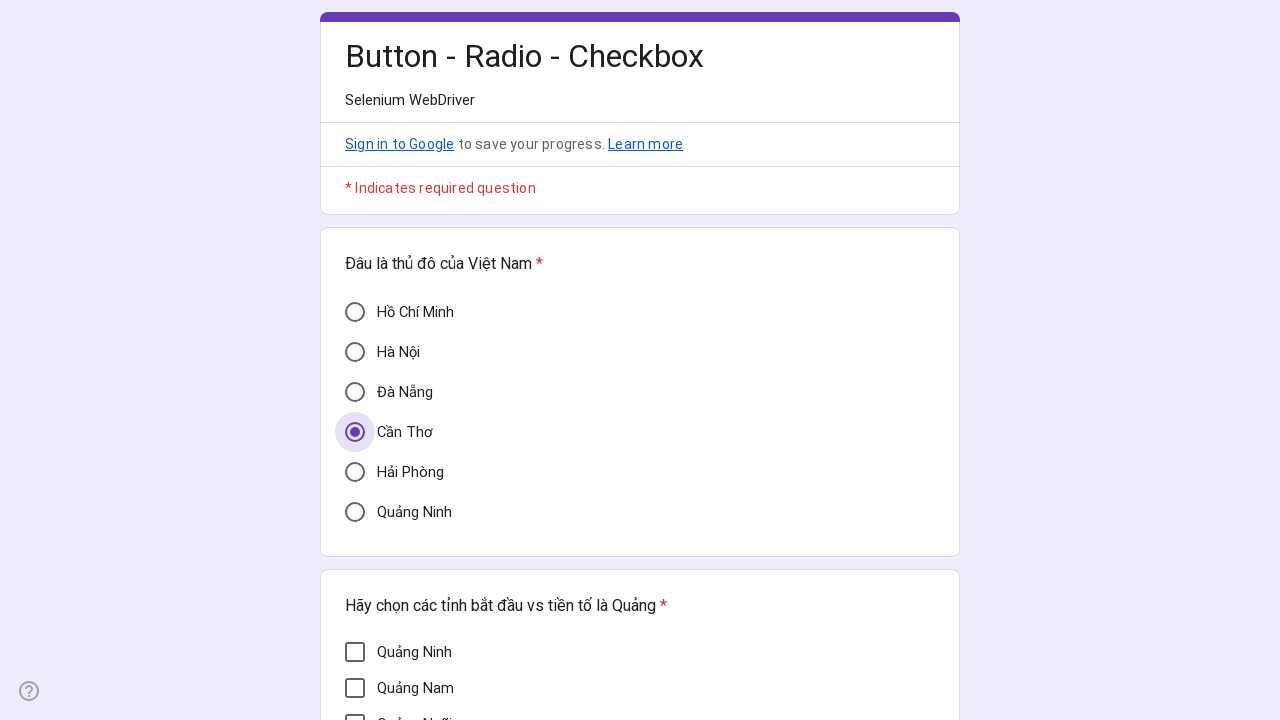

Clicked on 'Quảng Nam' checkbox
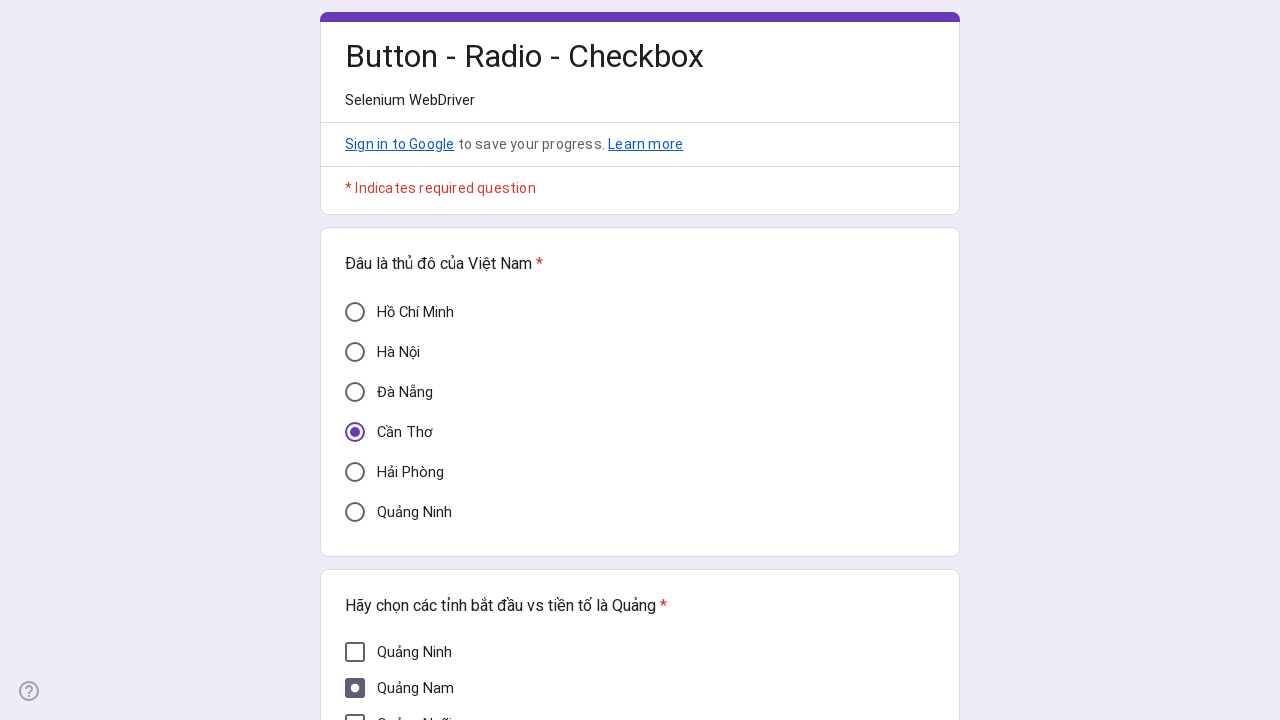

Clicked on 'Quảng Bình' checkbox
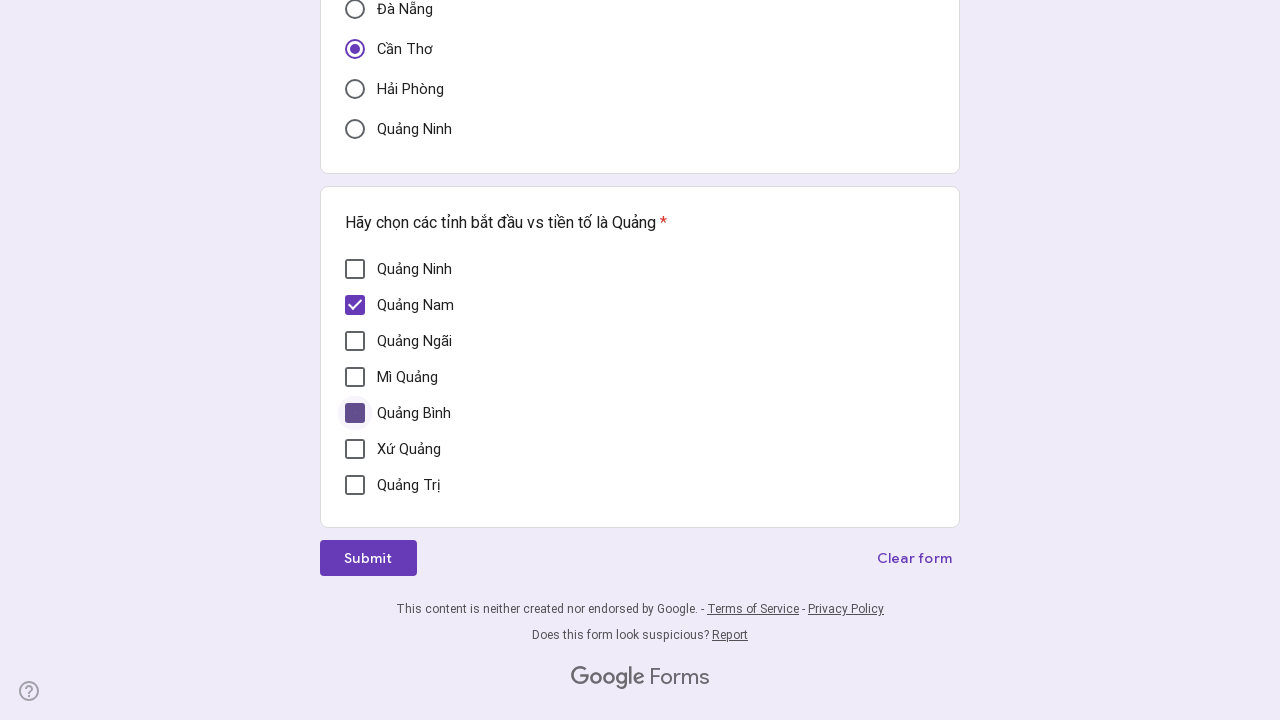

Verified 'Quảng Nam' checkbox has aria-checked='true'
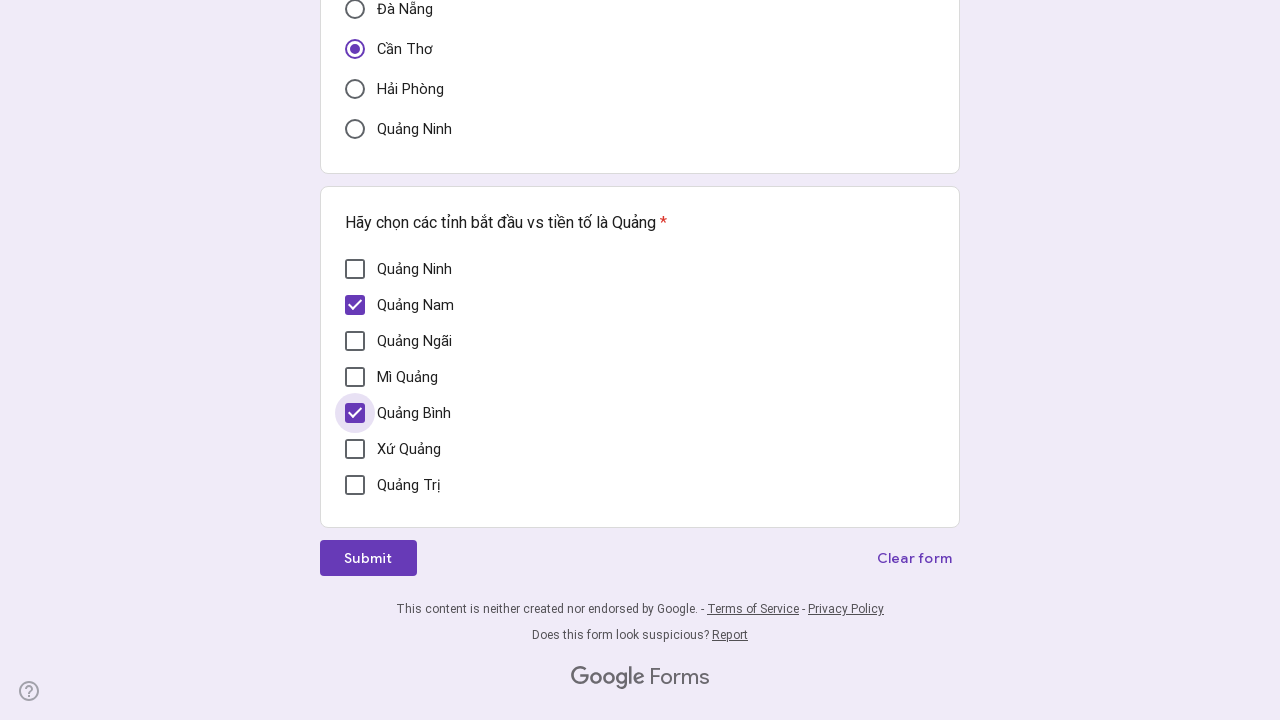

Verified 'Quảng Bình' checkbox has aria-checked='true'
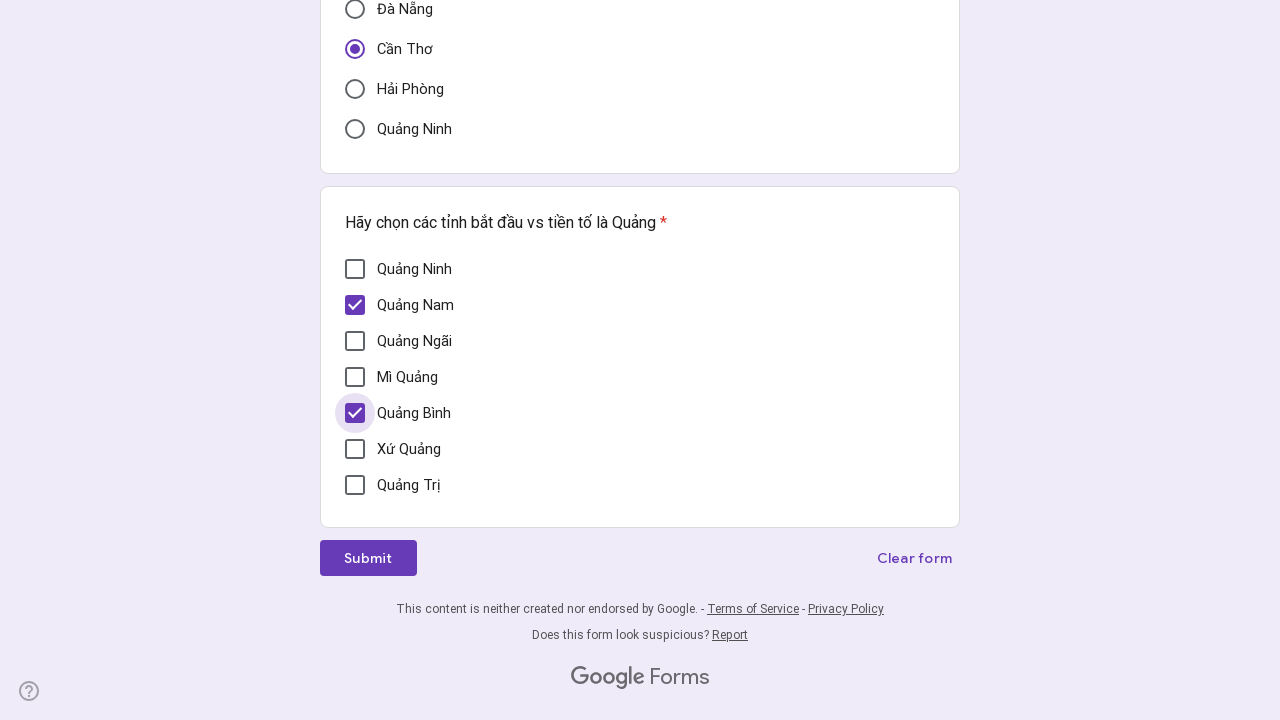

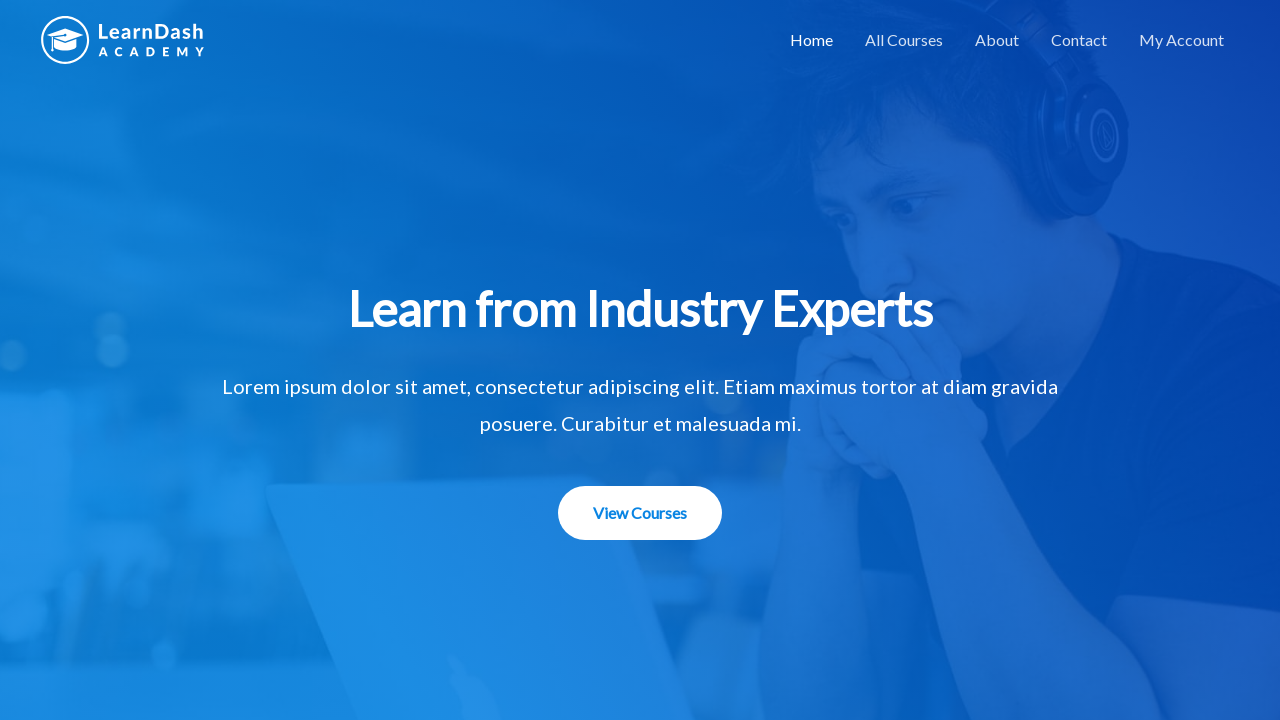